Navigates to the OrangeHRM demo login page and verifies the page loads by checking for page content

Starting URL: https://opensource-demo.orangehrmlive.com/web/index.php/auth/login

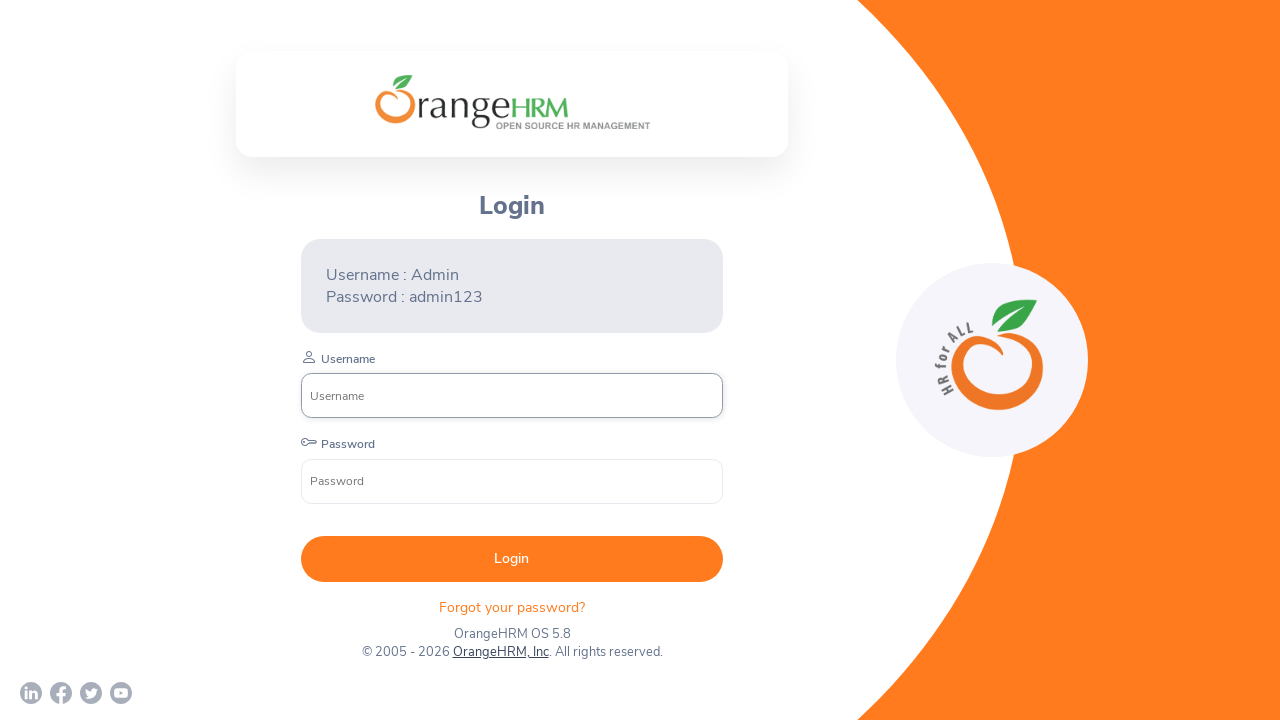

Waited for OrangeHRM login page DOM to load
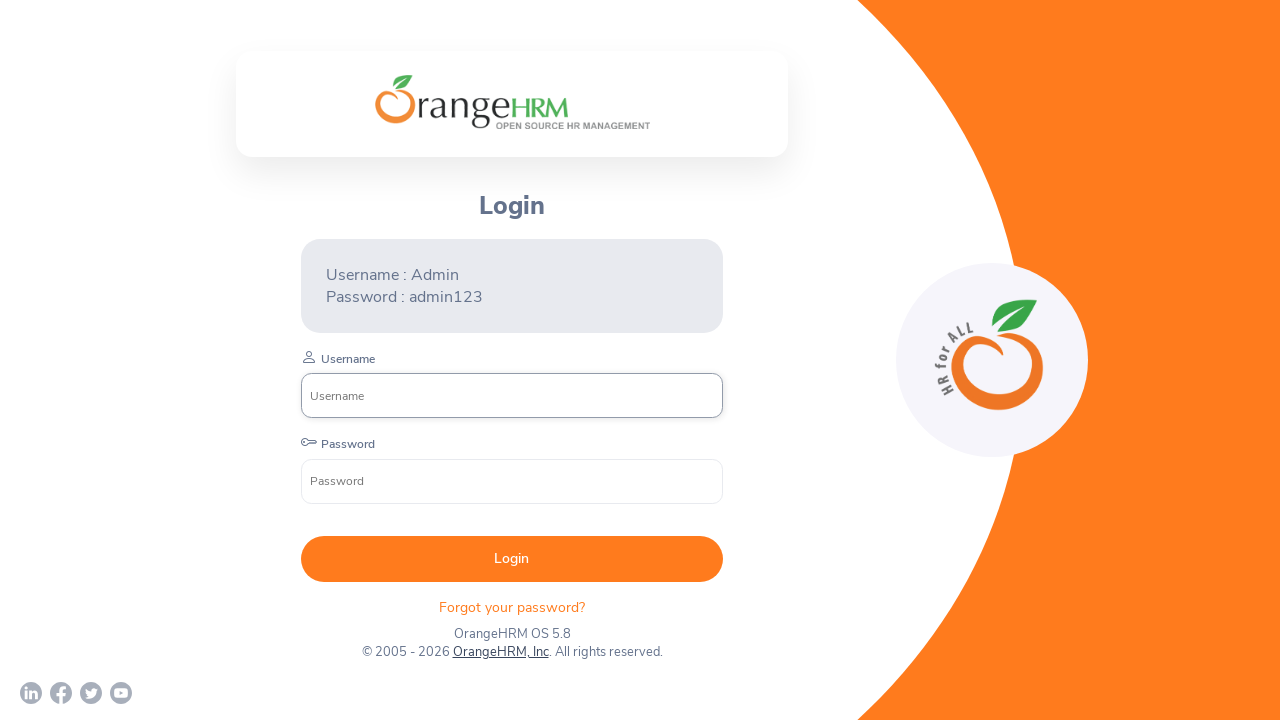

Verified username input field is visible on login page
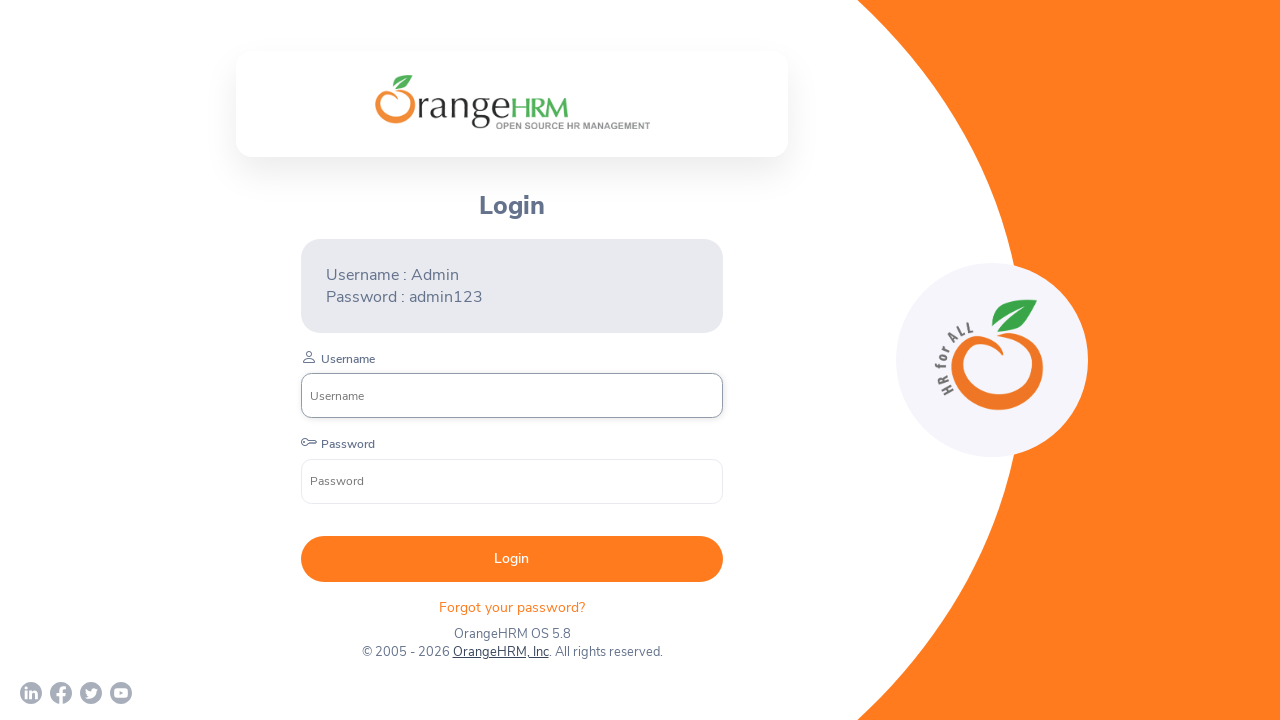

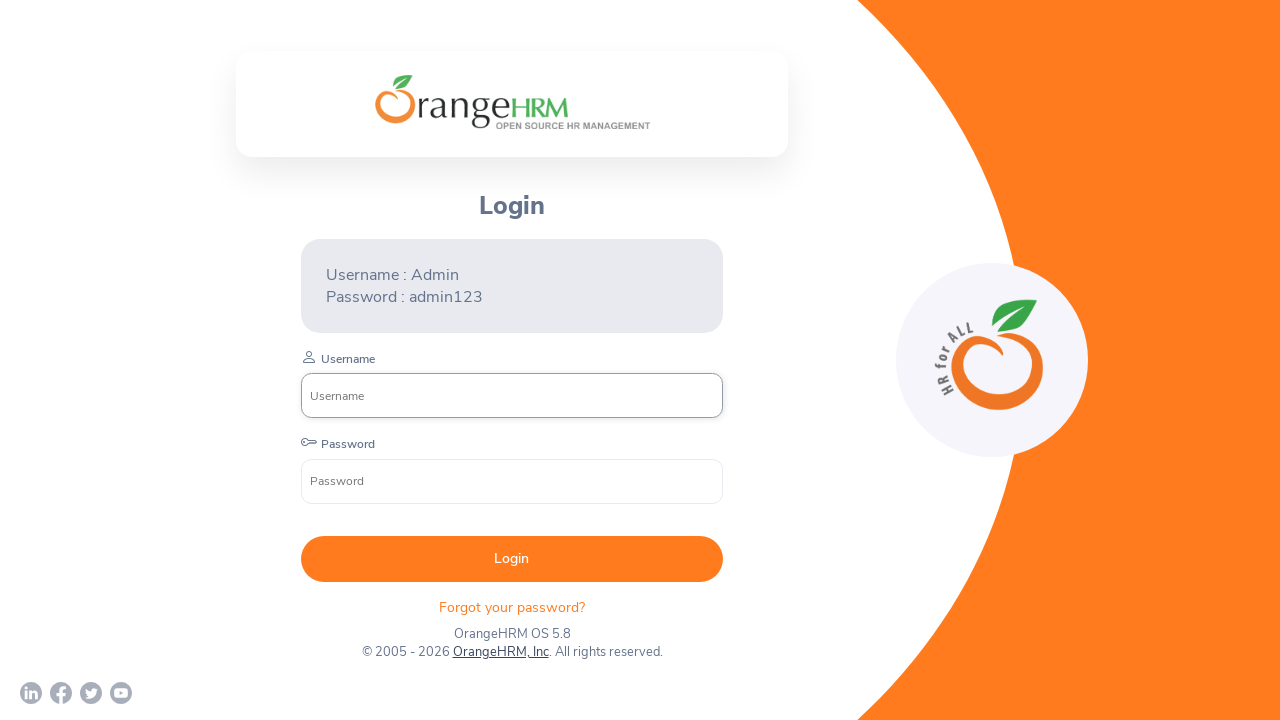